Tests dynamic controls functionality by clicking a toggle button to hide a checkbox and verifying the checkbox becomes invisible

Starting URL: https://v1.training-support.net/selenium/dynamic-controls

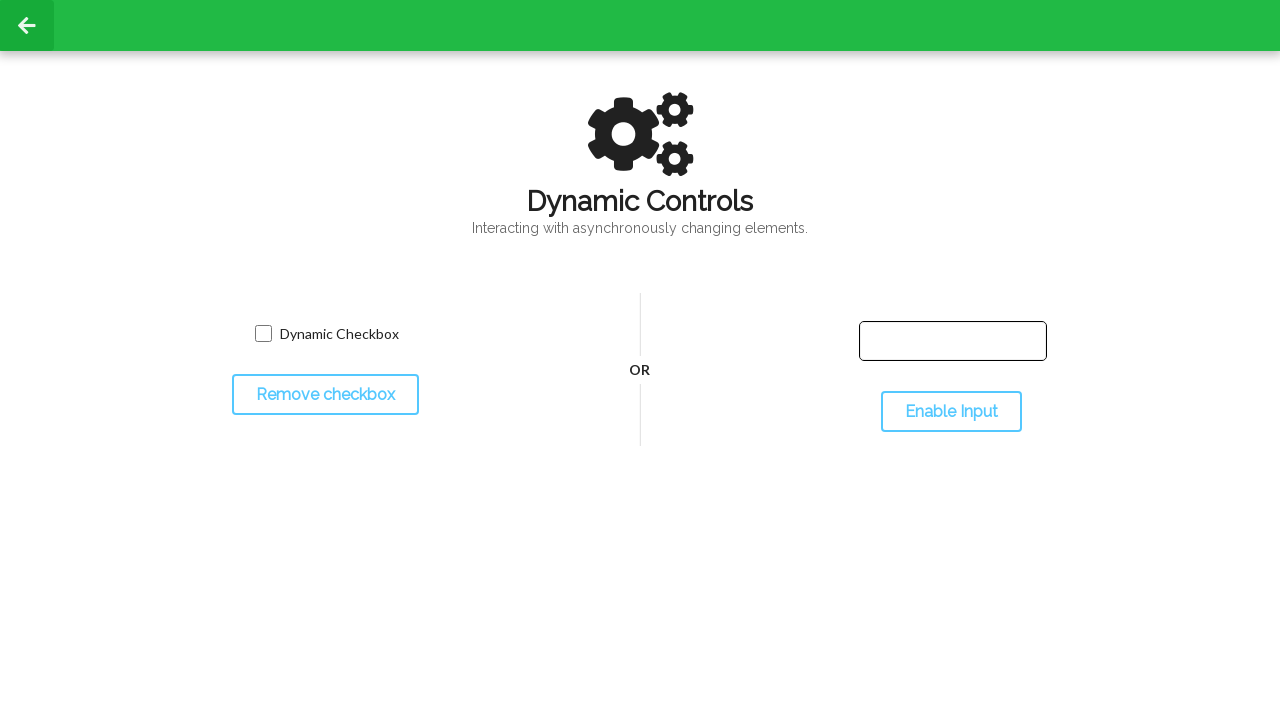

Verified checkbox is initially visible
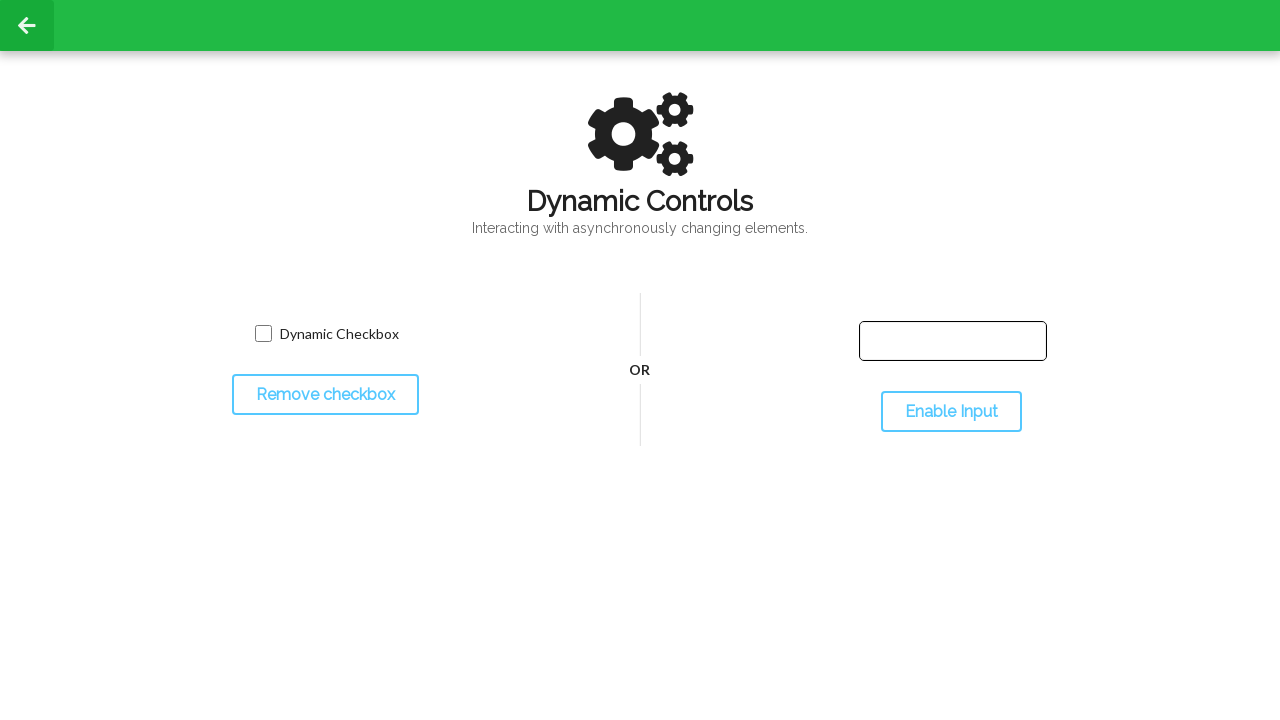

Clicked toggle button to hide checkbox at (325, 395) on #toggleCheckbox
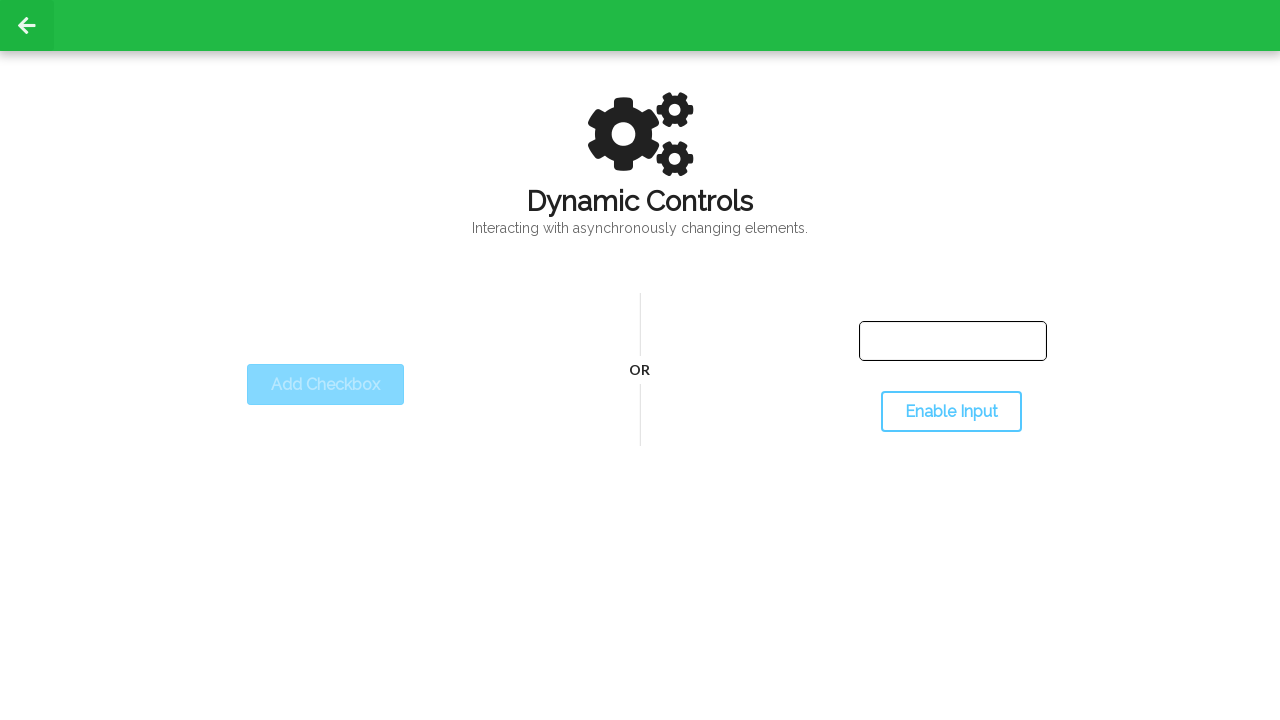

Verified checkbox is now hidden after toggle
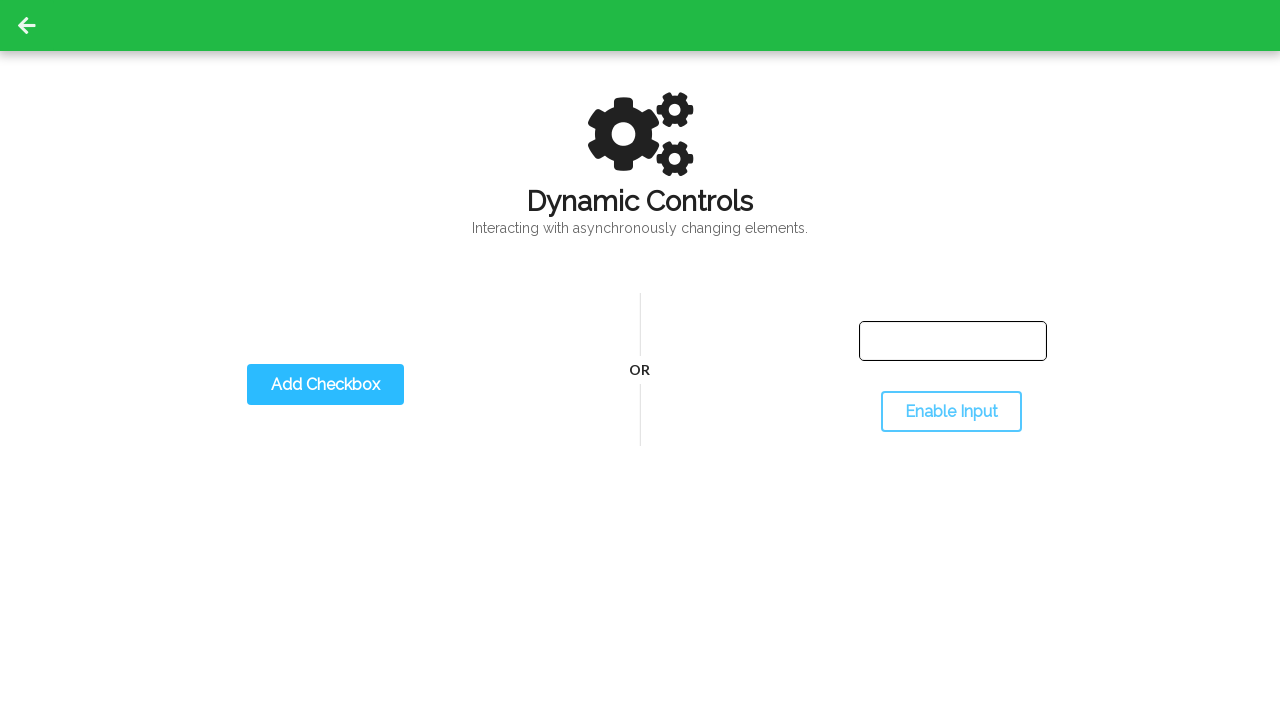

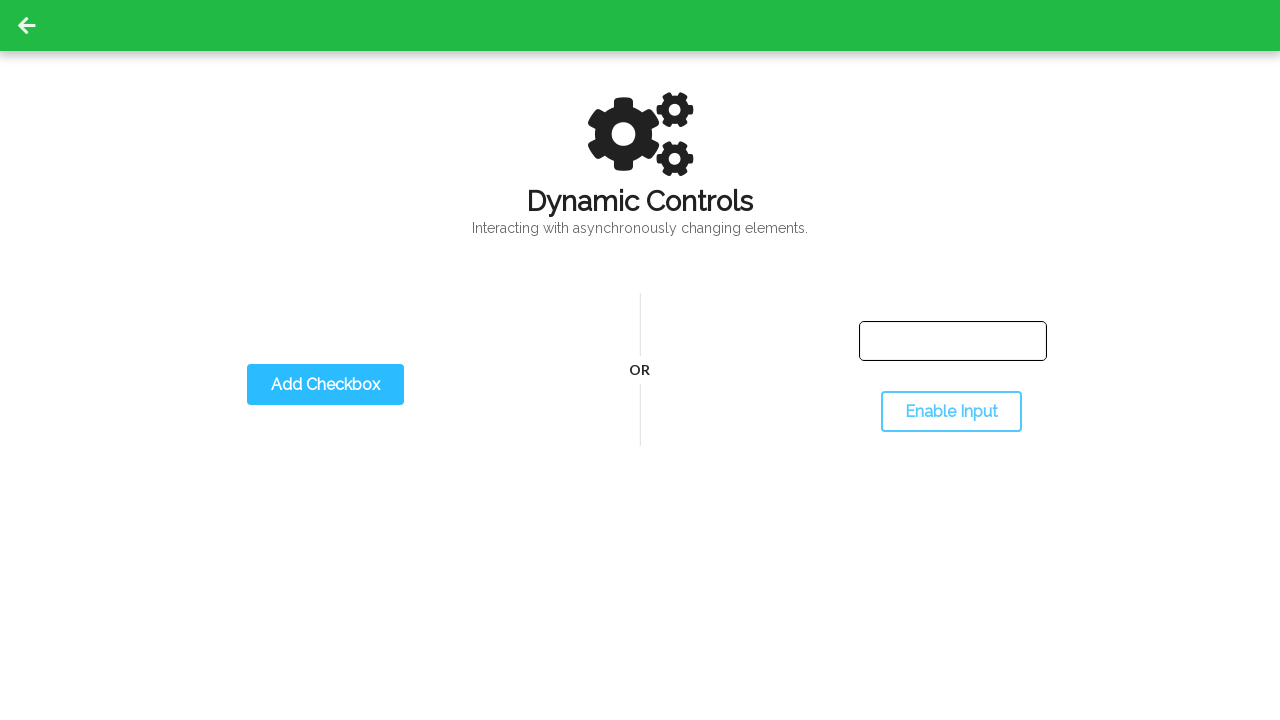